Tests the Coffee Bean Korea store locator by navigating through region filters (시/도 and 구/군 dropdowns) and verifying store listings are displayed for selected locations.

Starting URL: https://www.coffeebeankorea.com/store/store.asp

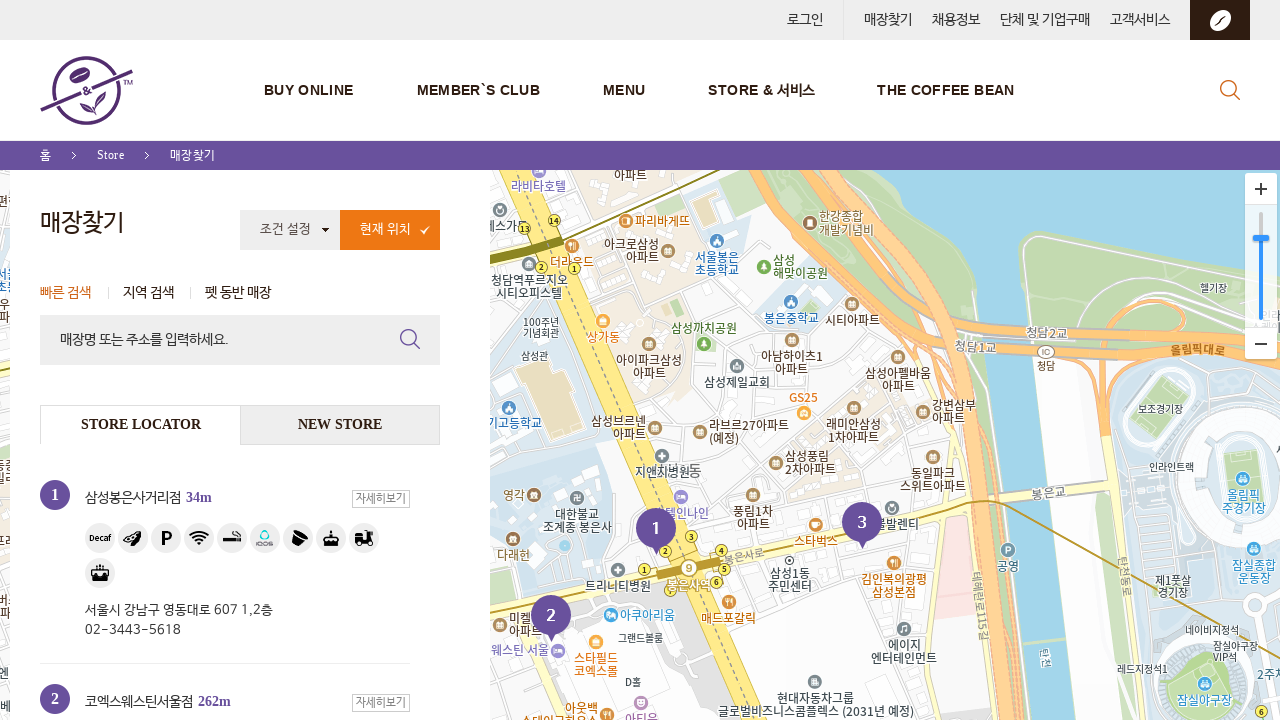

Clicked on region search tab at (148, 293) on #region_srh
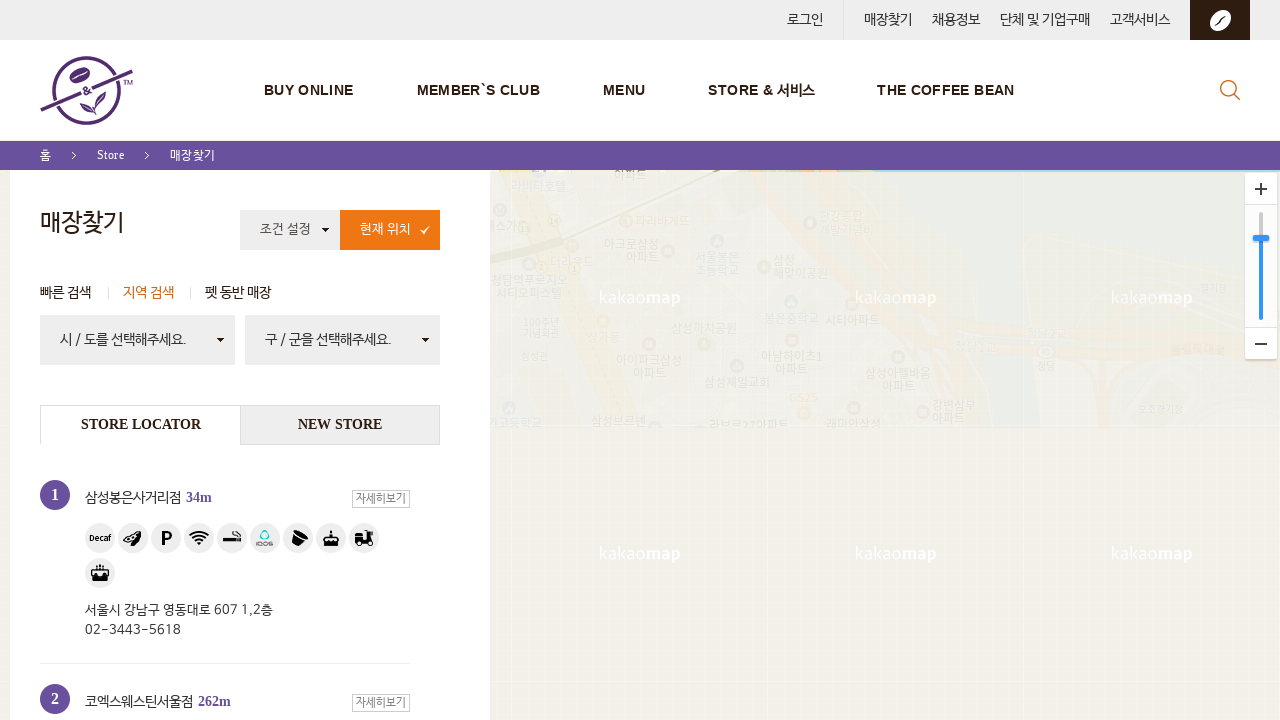

Clicked on 시/도 (city/province) dropdown at (138, 340) on #localTitle
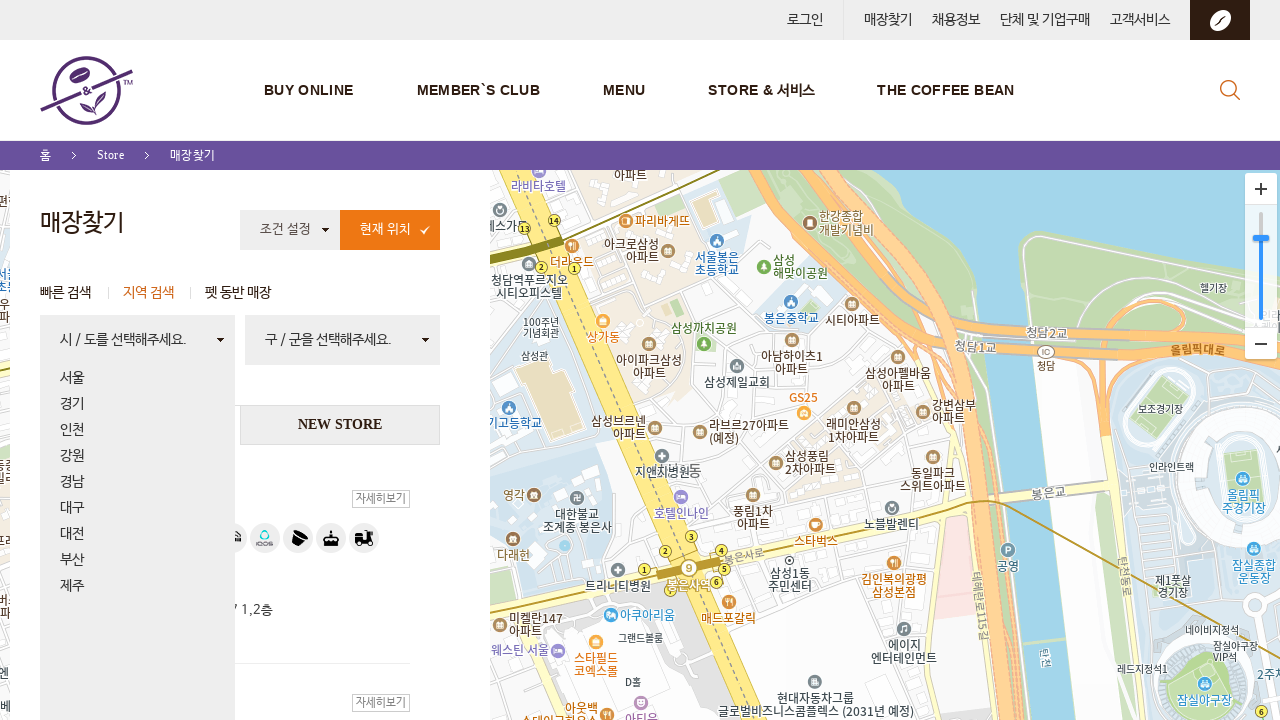

Waited for region list to load
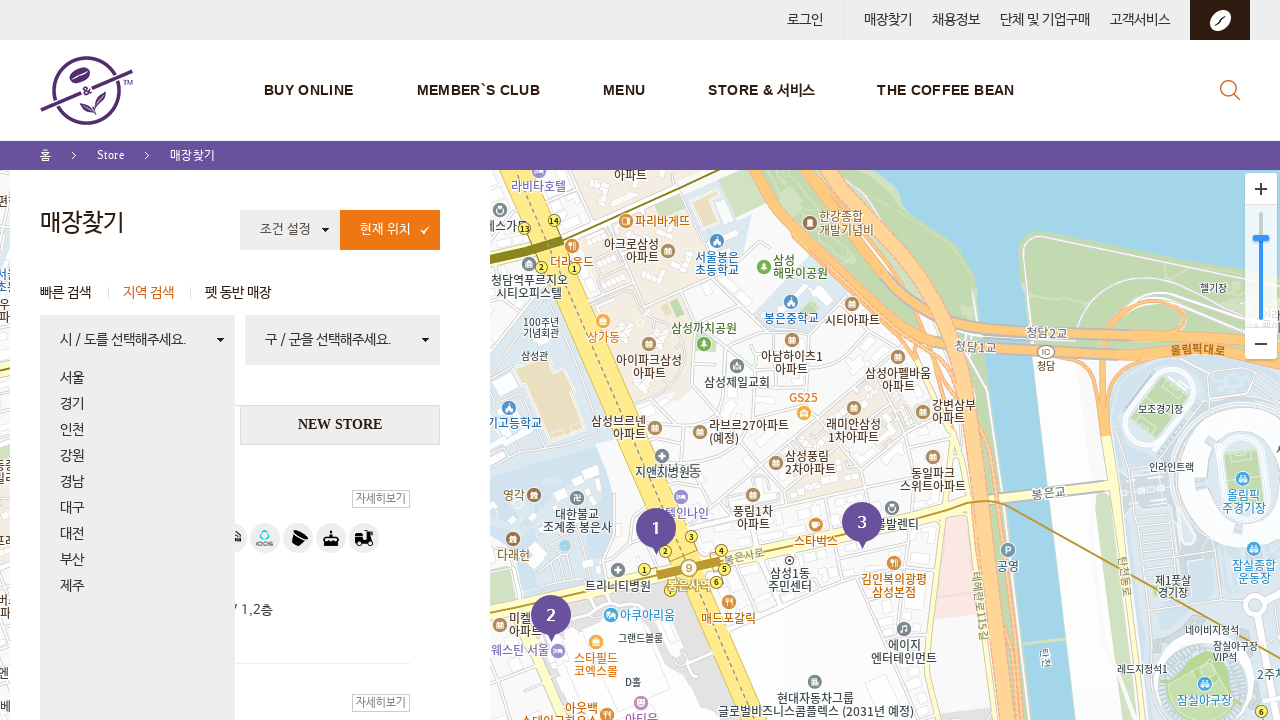

Selected first region from the list at (138, 378) on #storeLocal > li:nth-child(1)
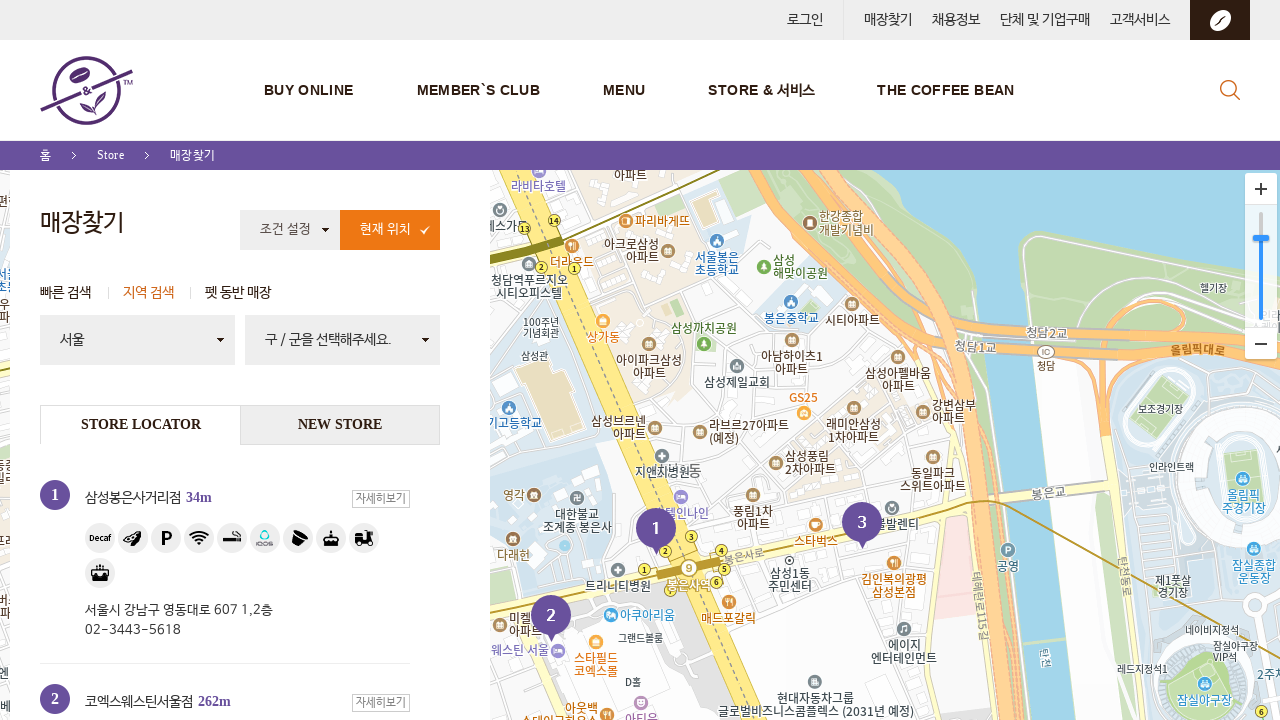

Waited for district dropdown to update
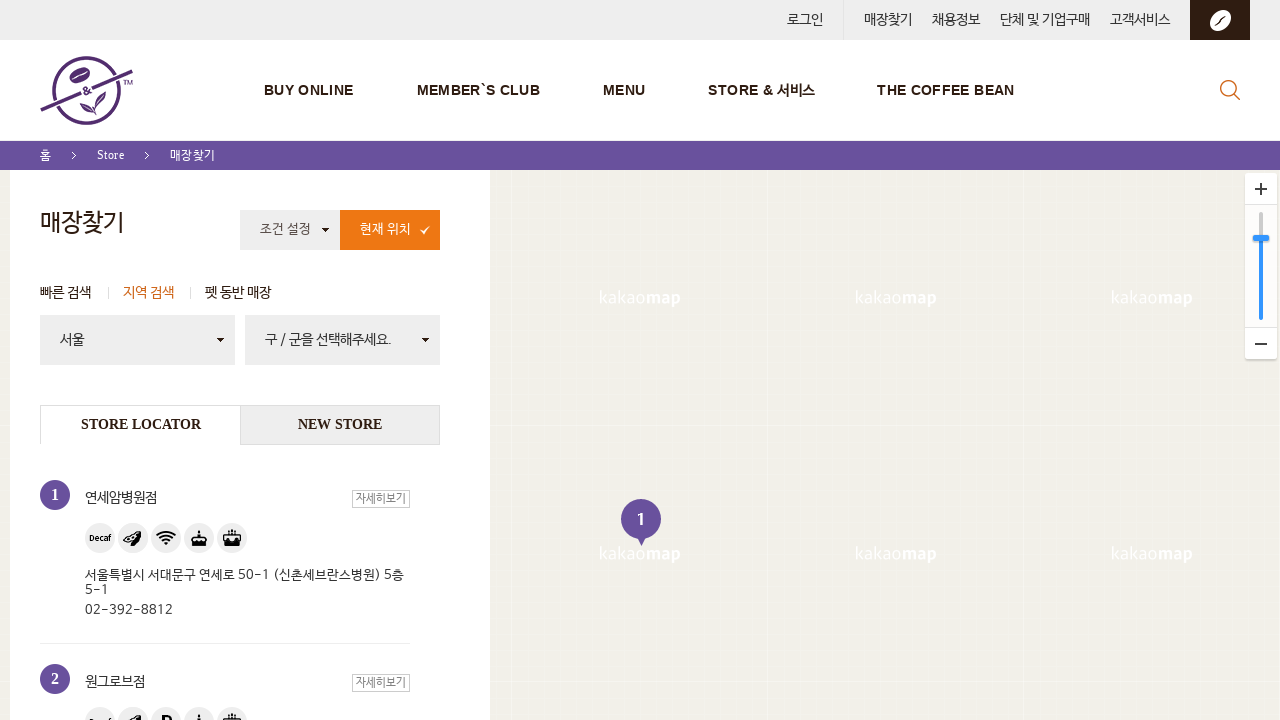

Clicked on 구/군 (district) dropdown at (342, 340) on #localTitle2
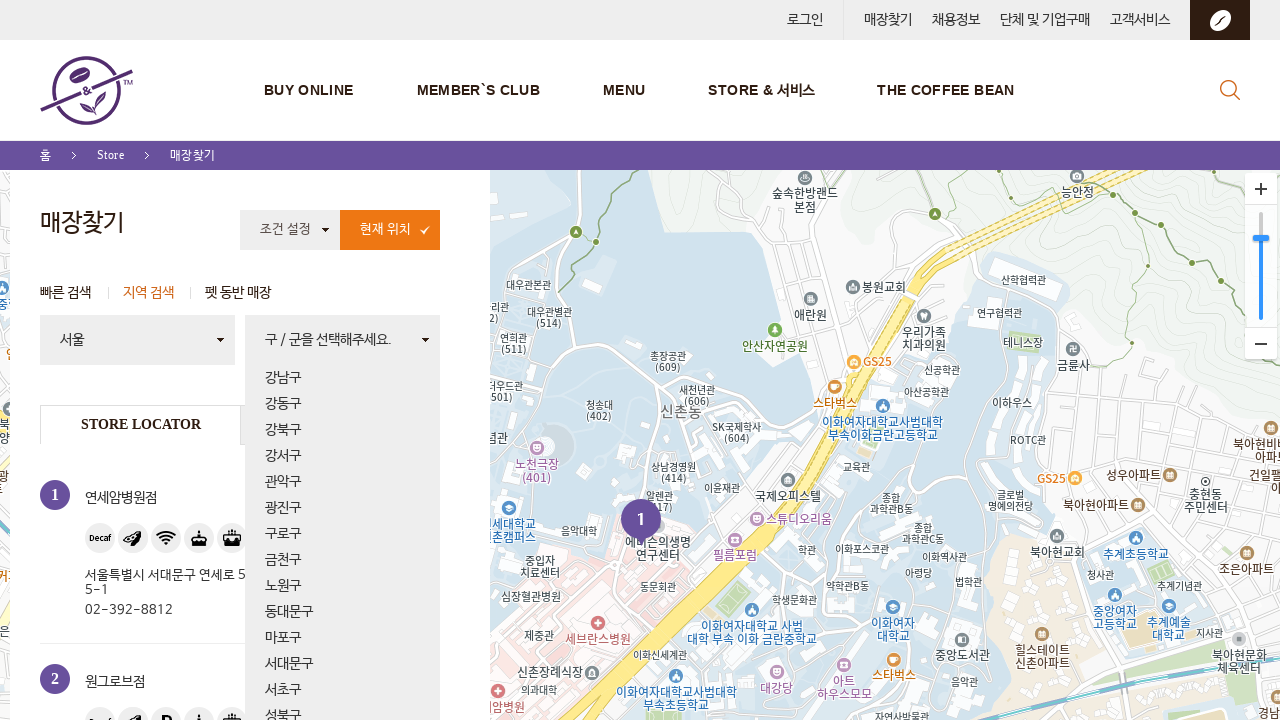

Waited for district list to load
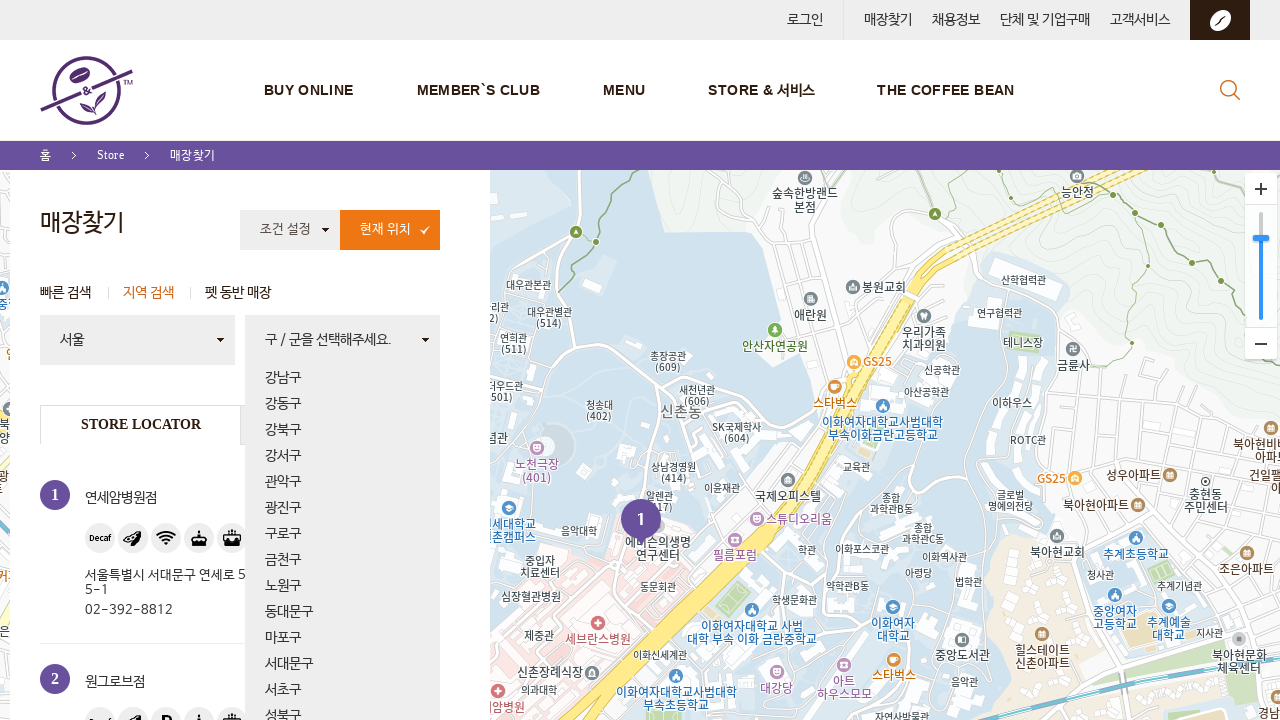

Selected first district from the list at (342, 378) on #storeLocal2 > li:nth-child(1)
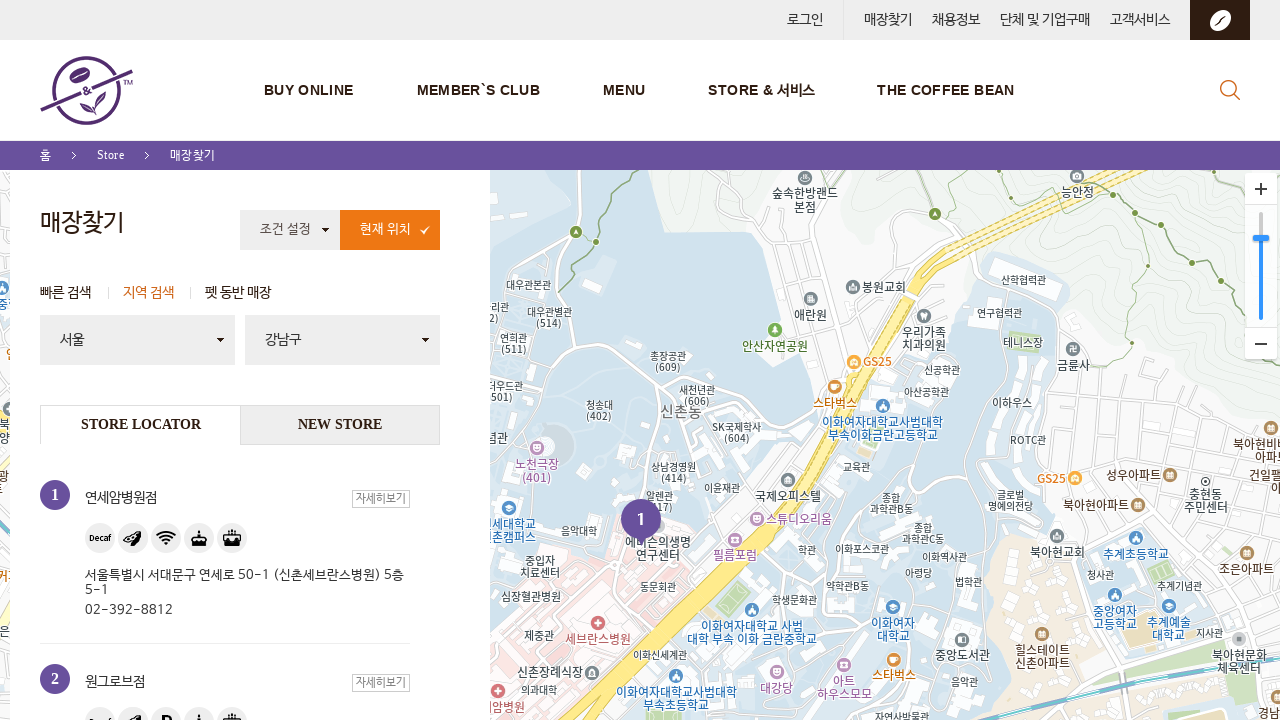

Waited for store list to load
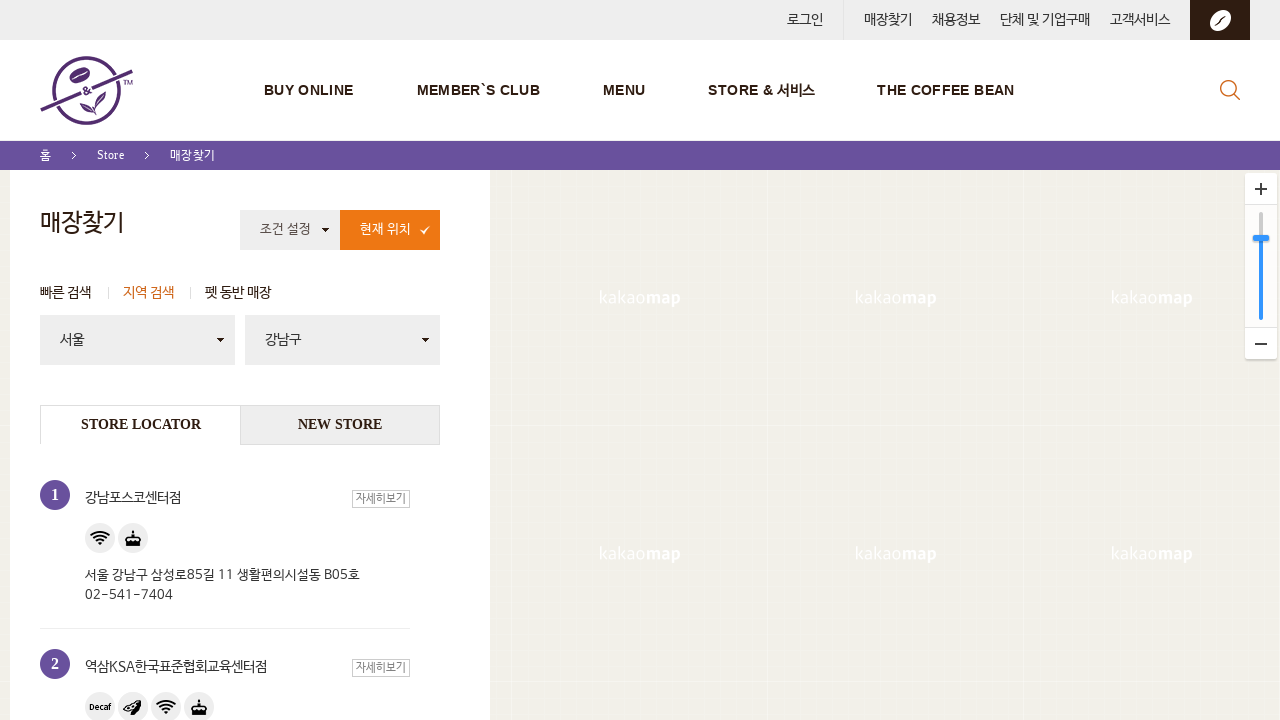

Verified store name is visible
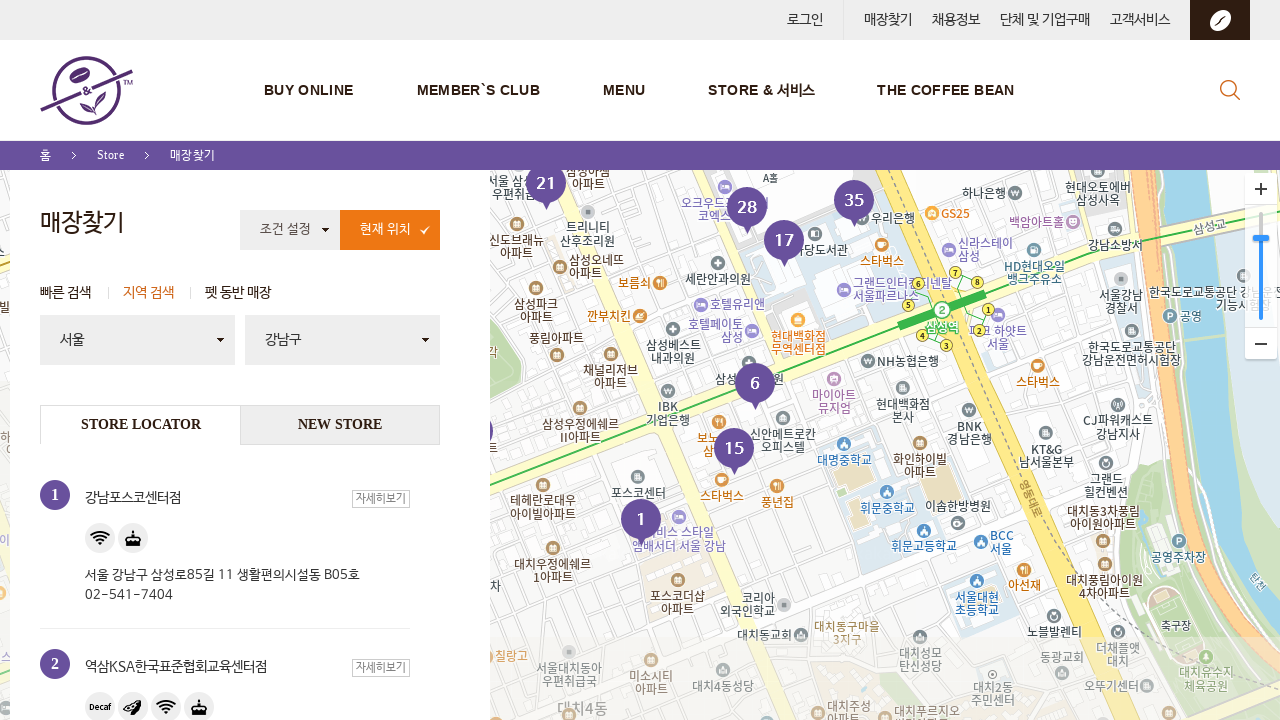

Verified store address is visible
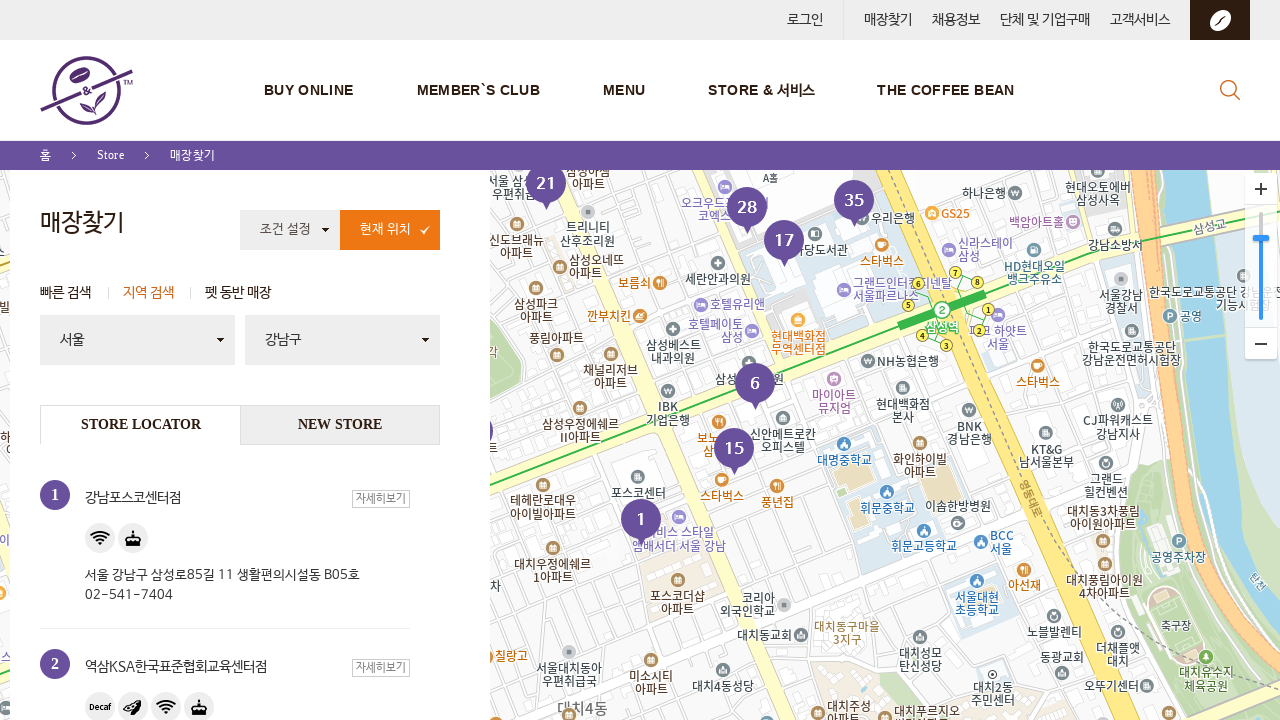

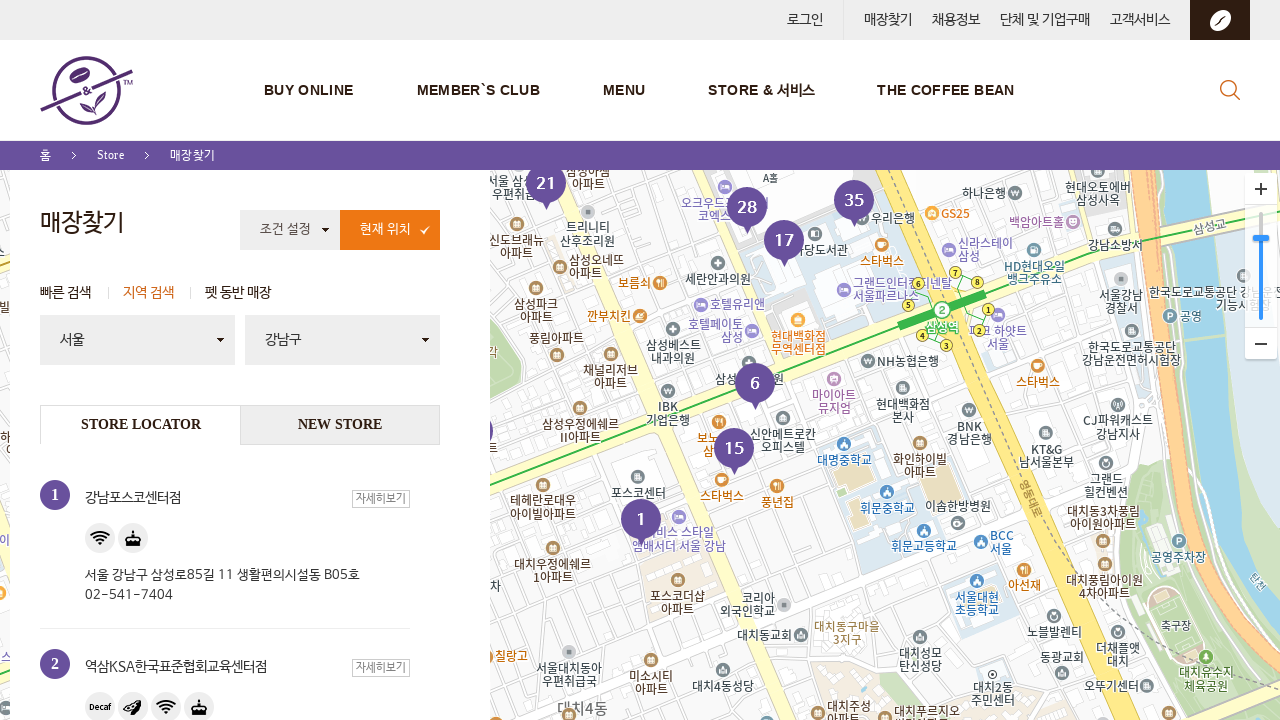